Tests table sorting functionality by clicking on the "Due" column header and verifying that the column values are sorted in ascending order

Starting URL: https://the-internet.herokuapp.com/tables

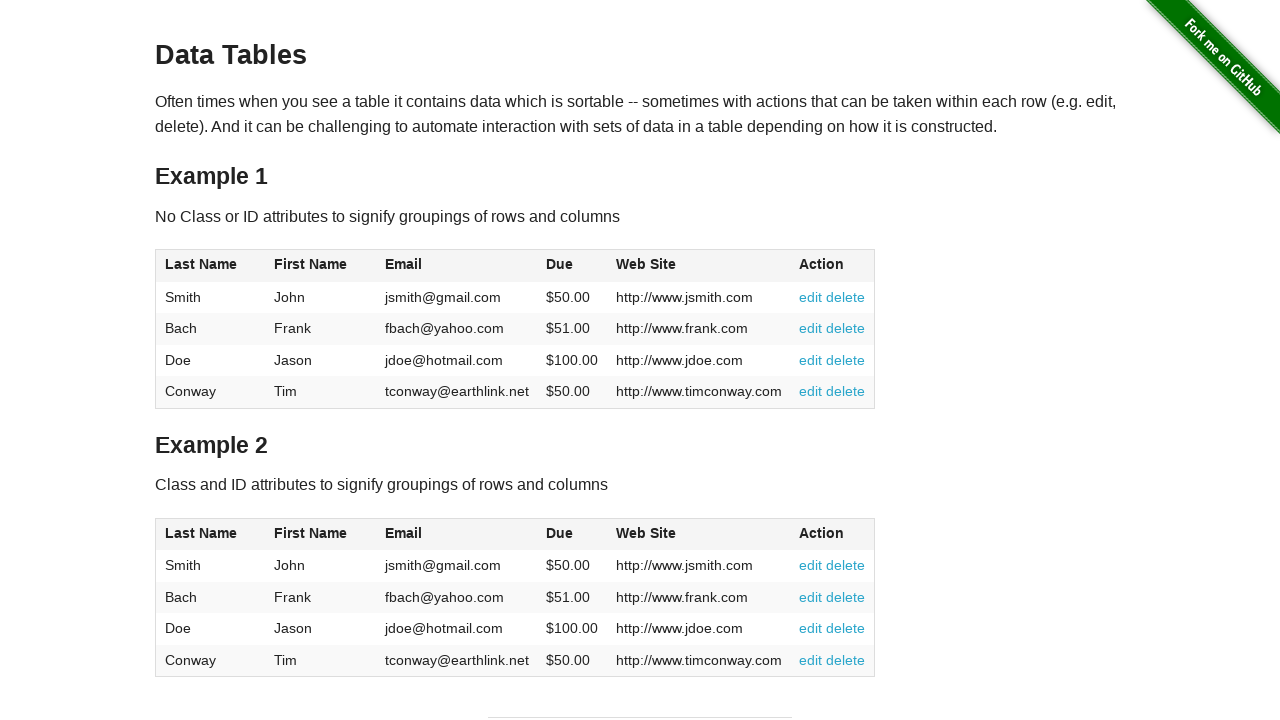

Clicked the 'Due' column header to sort table at (572, 266) on #table1 thead tr th:nth-of-type(4)
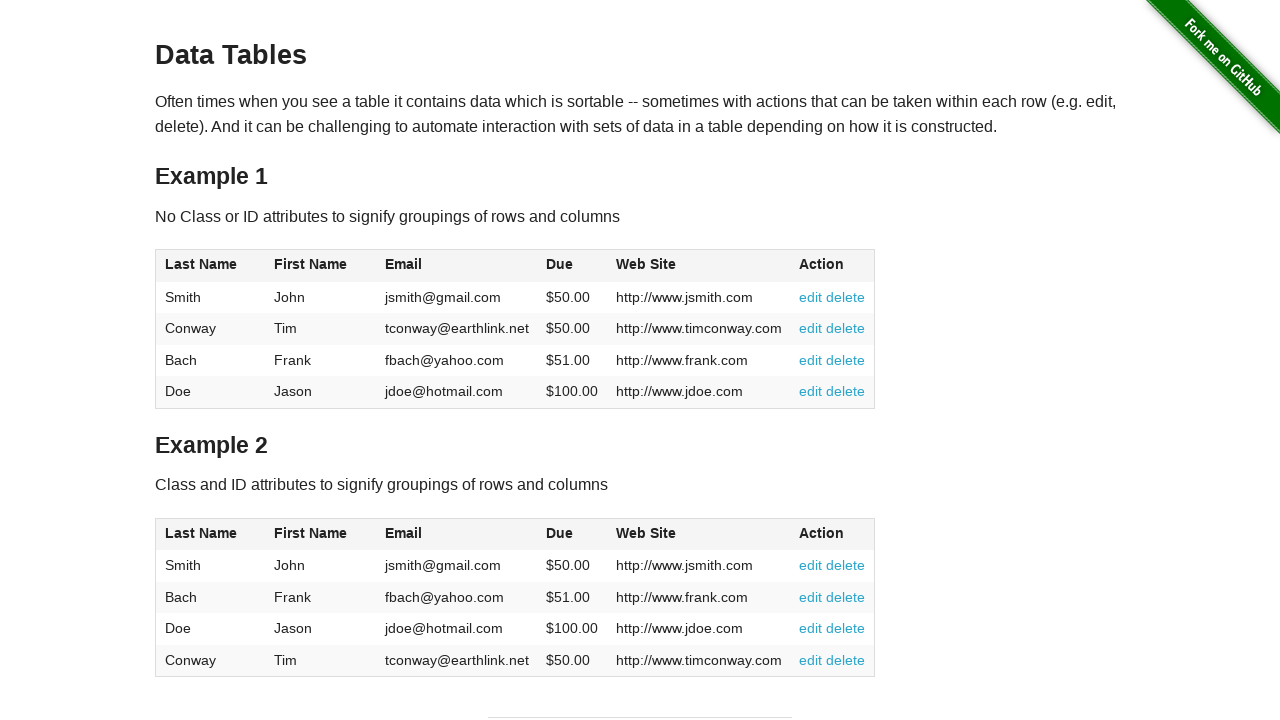

Waited for table due column values to load
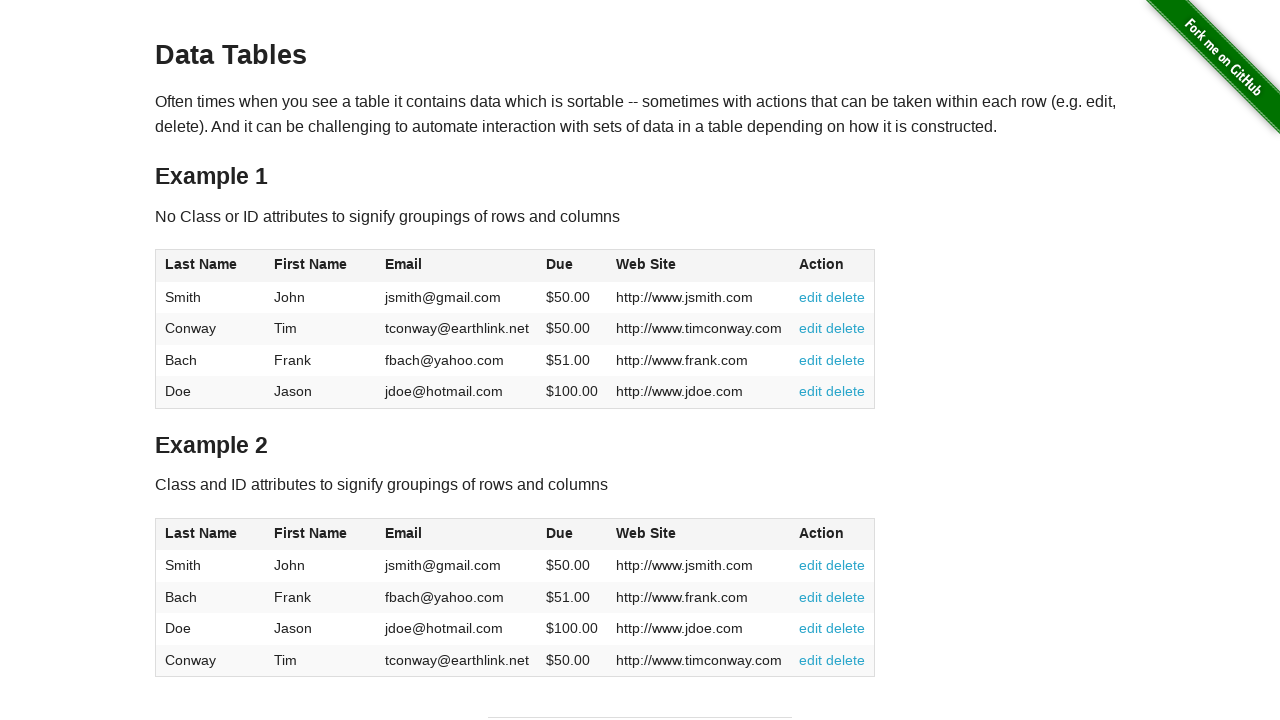

Retrieved all due column values from table
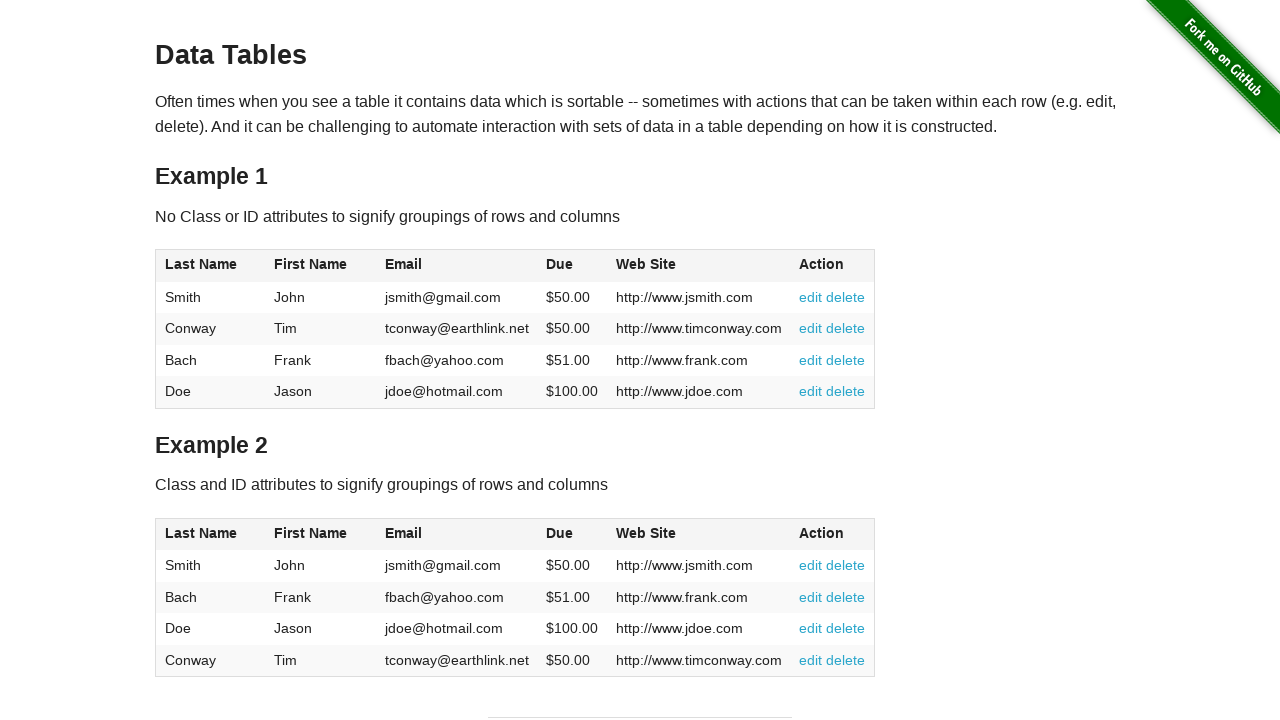

Parsed due values as floats
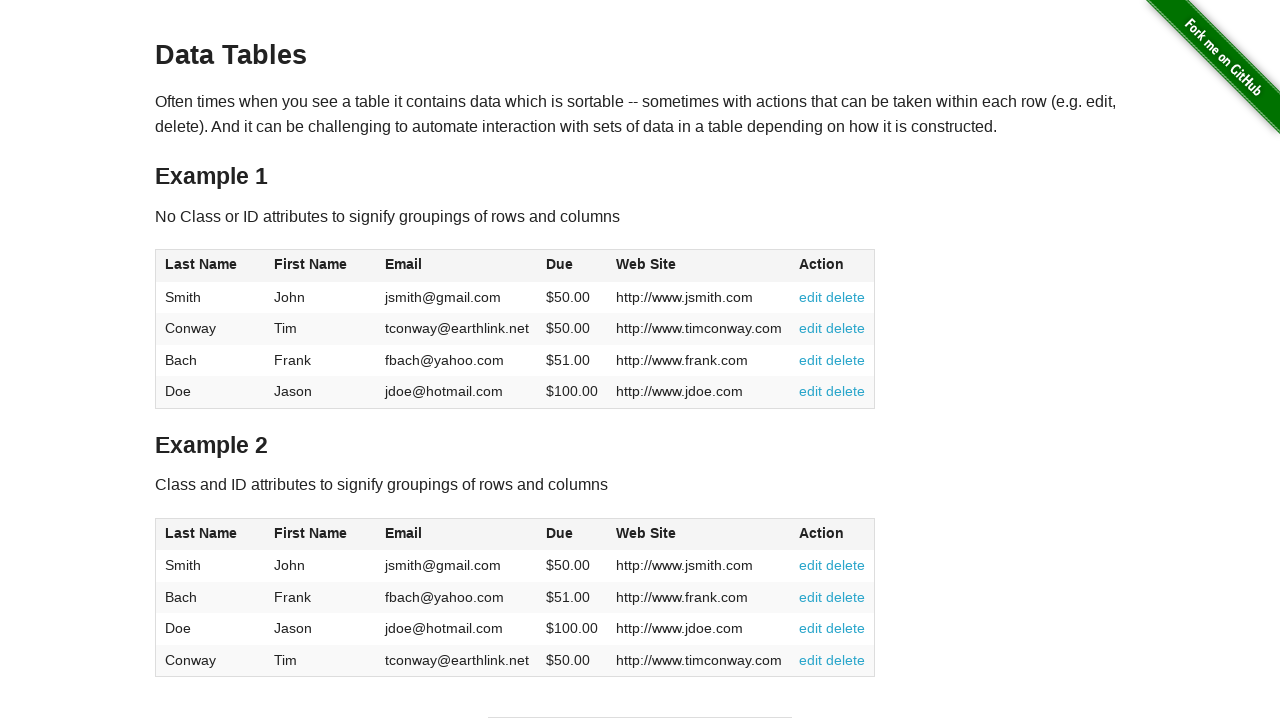

Verified due column values are sorted in ascending order
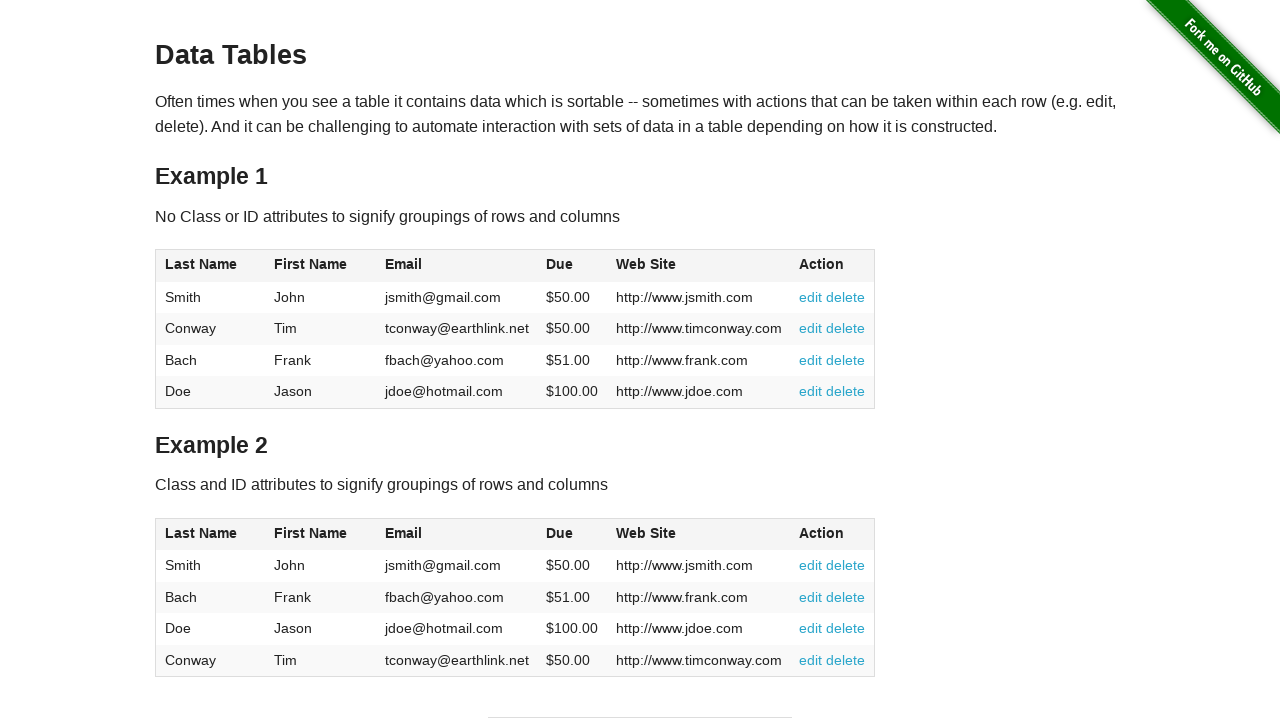

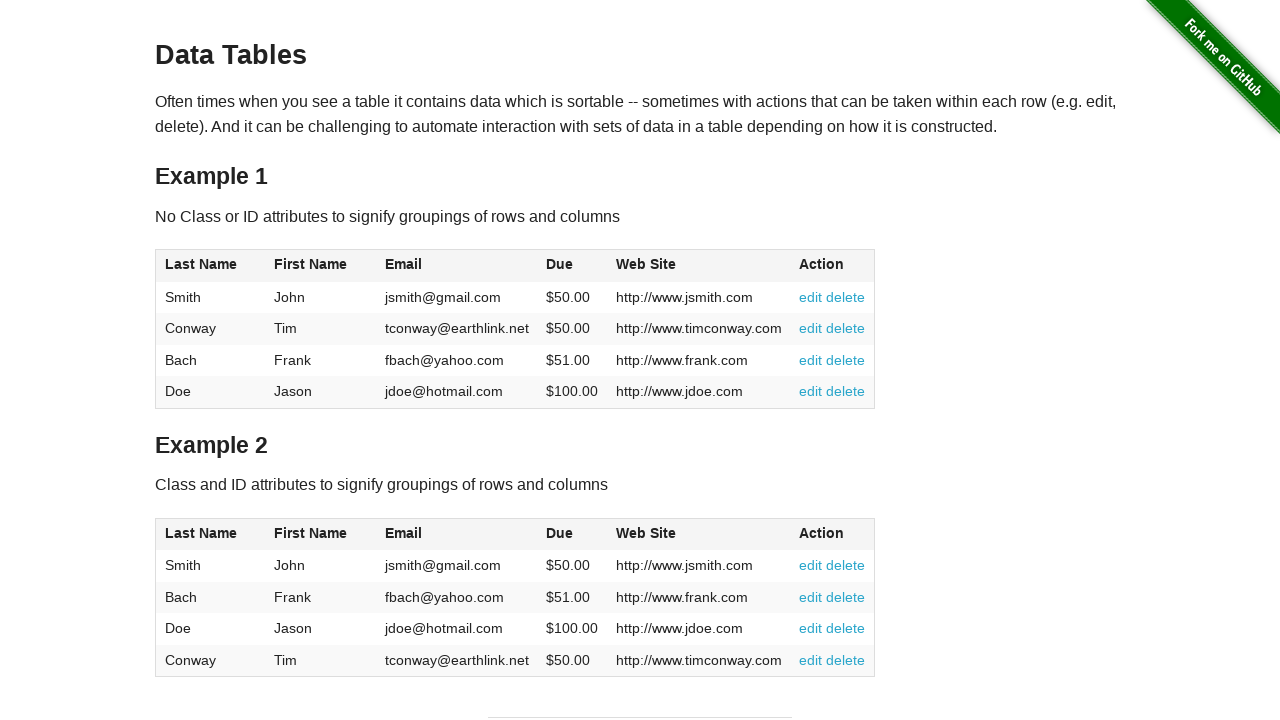